Tests checkbox functionality by clicking the first checkbox, verifying it's checked, then unchecking it and verifying it's unchecked, and counting total checkboxes on the page

Starting URL: http://qaclickacademy.com/practice.php

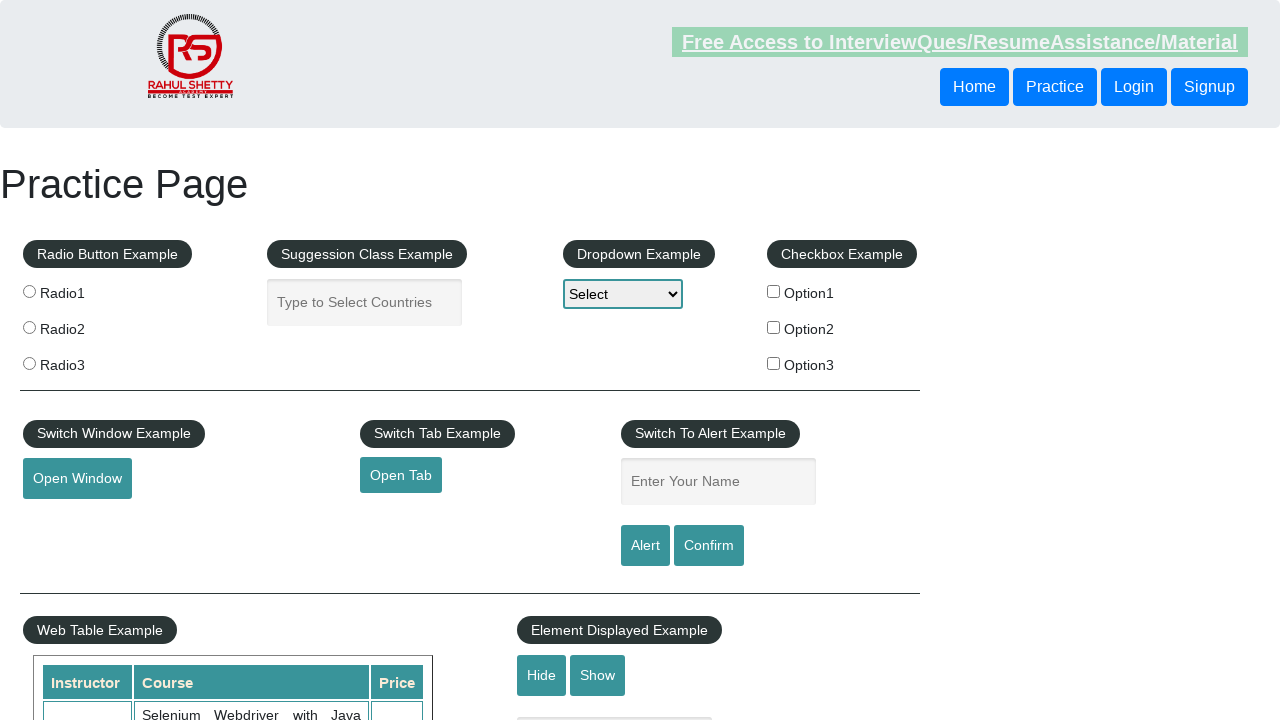

Clicked the first checkbox to check it at (774, 291) on #checkBoxOption1
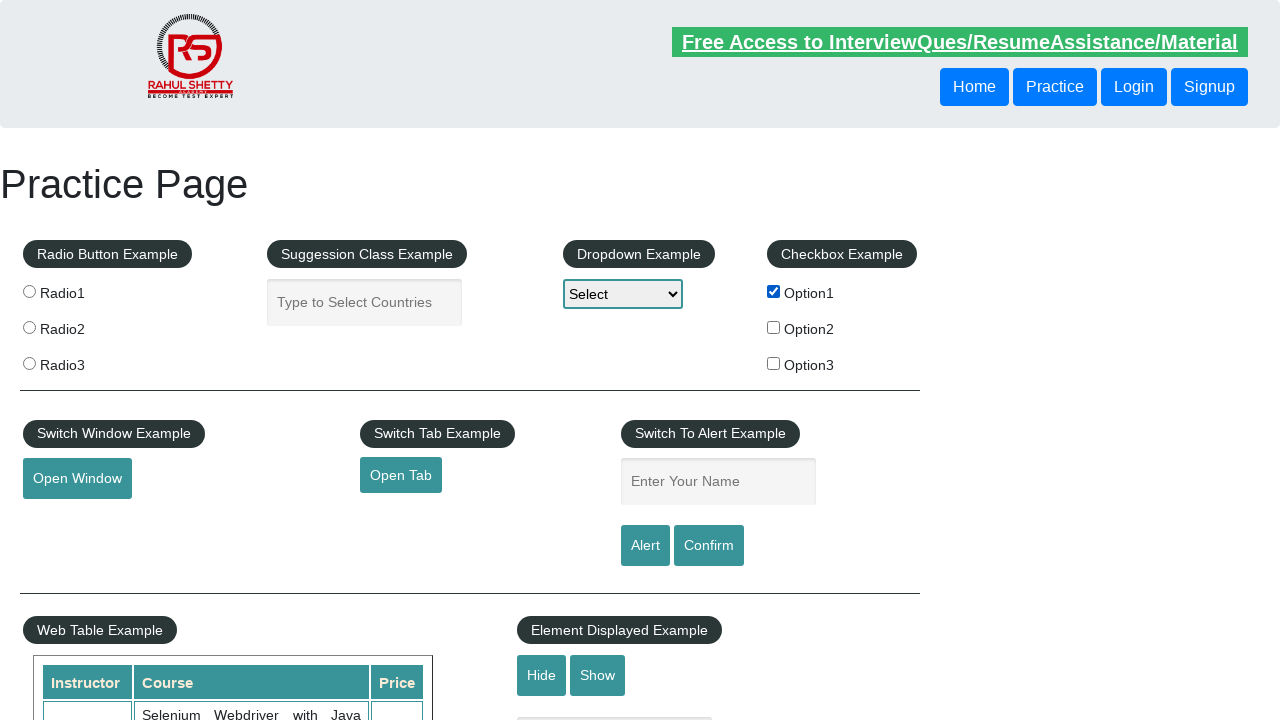

Verified that the first checkbox is checked
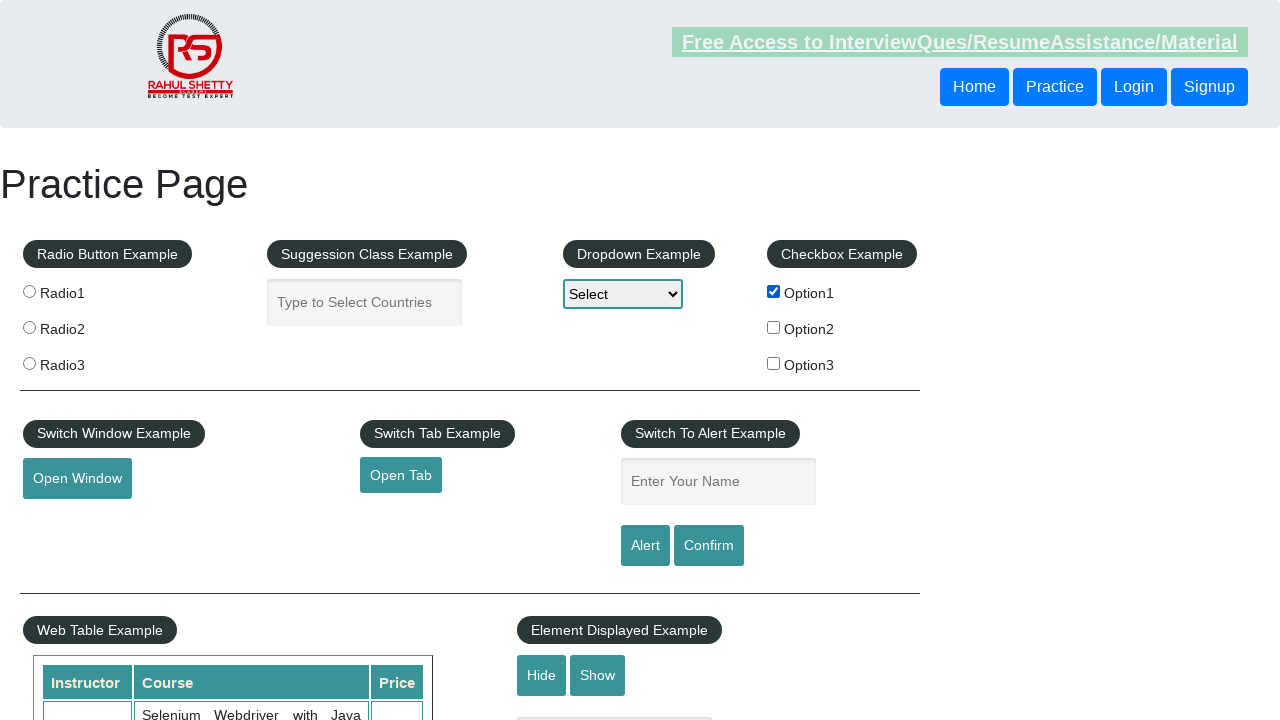

Clicked the first checkbox to uncheck it at (774, 291) on #checkBoxOption1
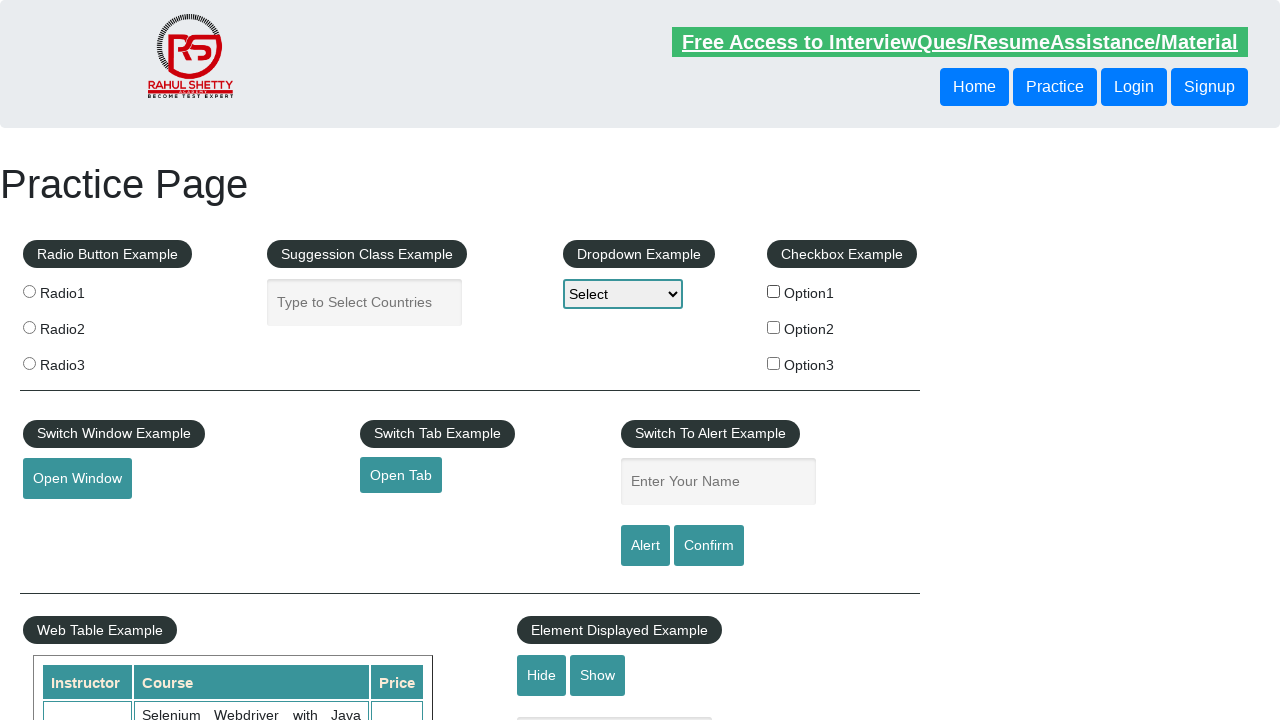

Verified that the first checkbox is unchecked
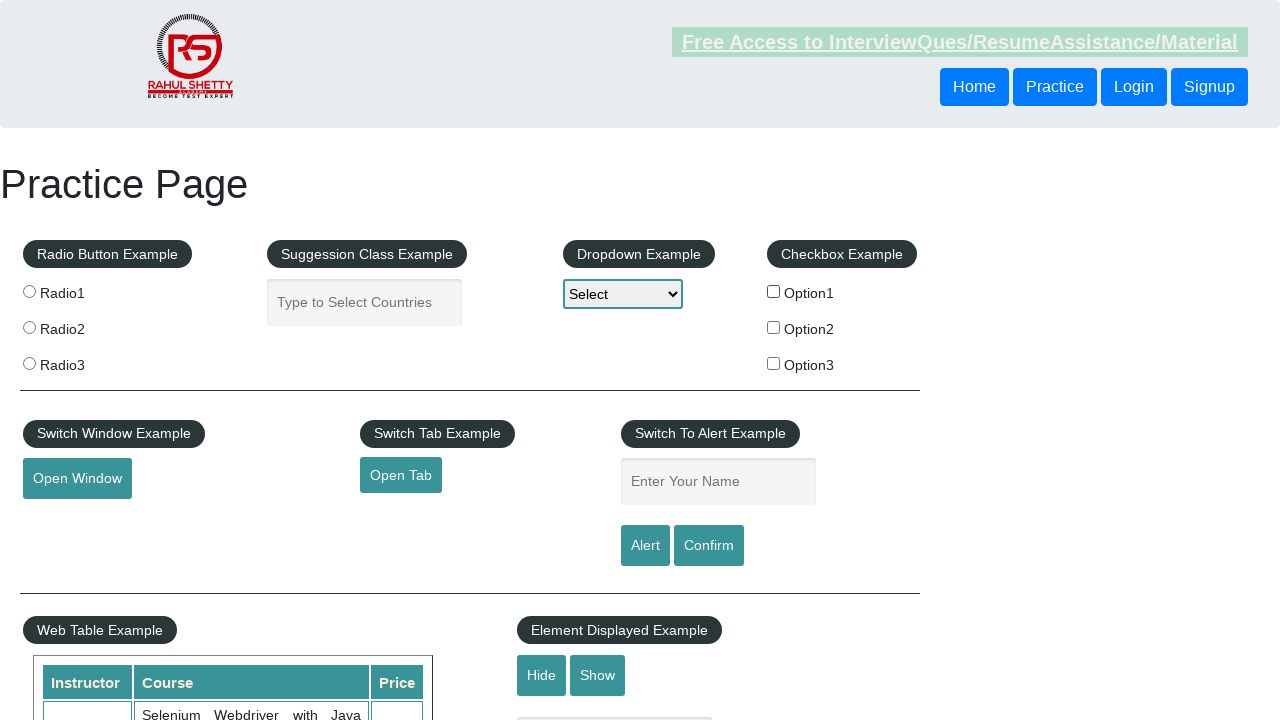

Counted total checkboxes on page: 3
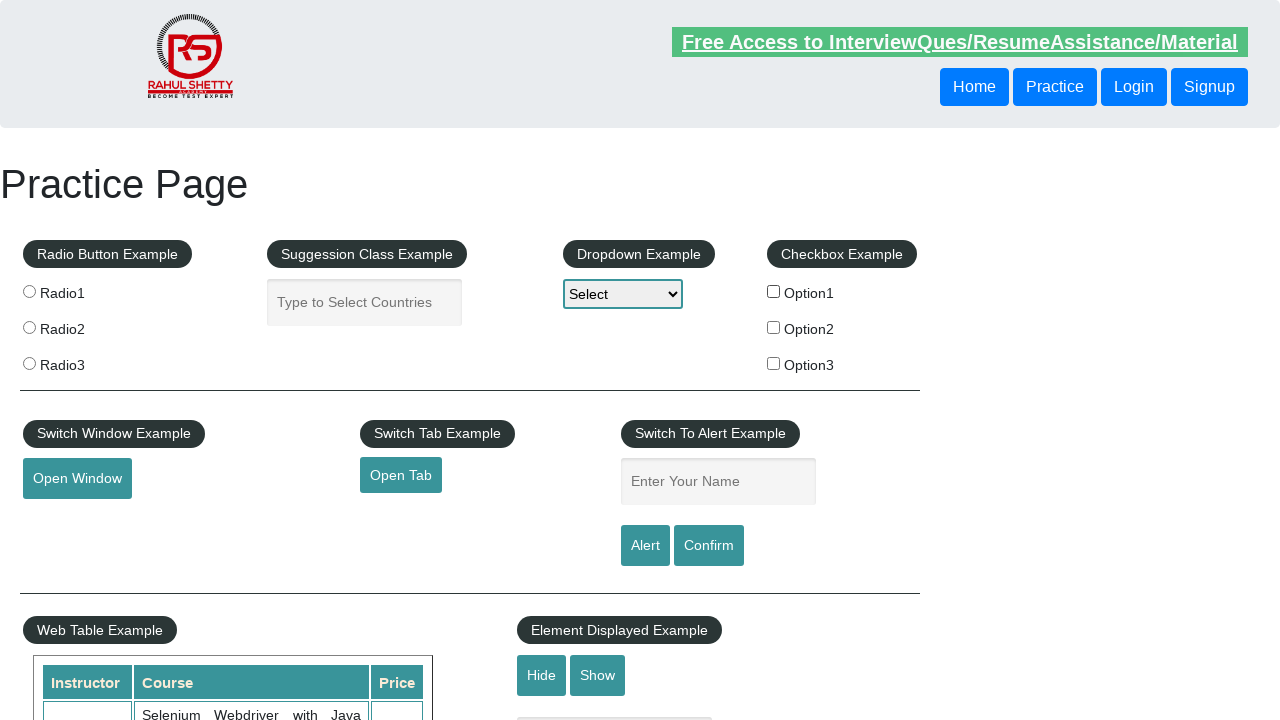

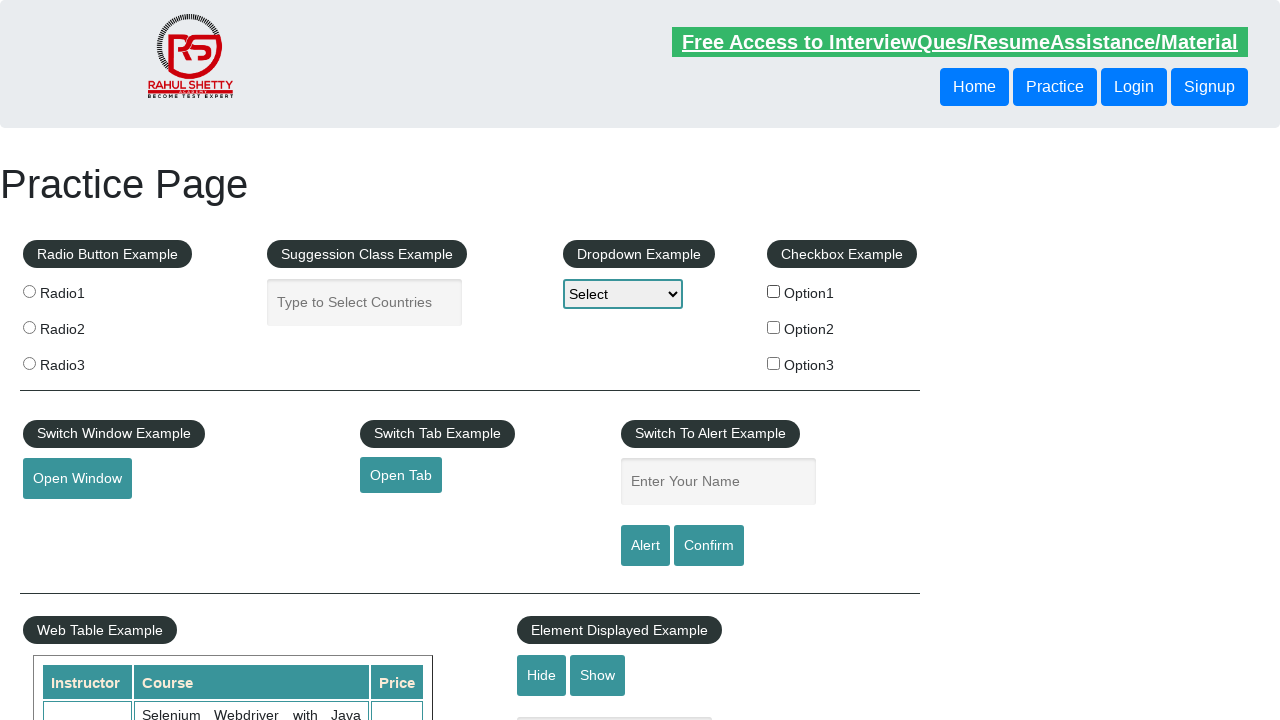